Tests the forgotten password form validation by entering an invalid email format (123) and verifying an error message appears.

Starting URL: http://testgrade.sfedu.ru/remind

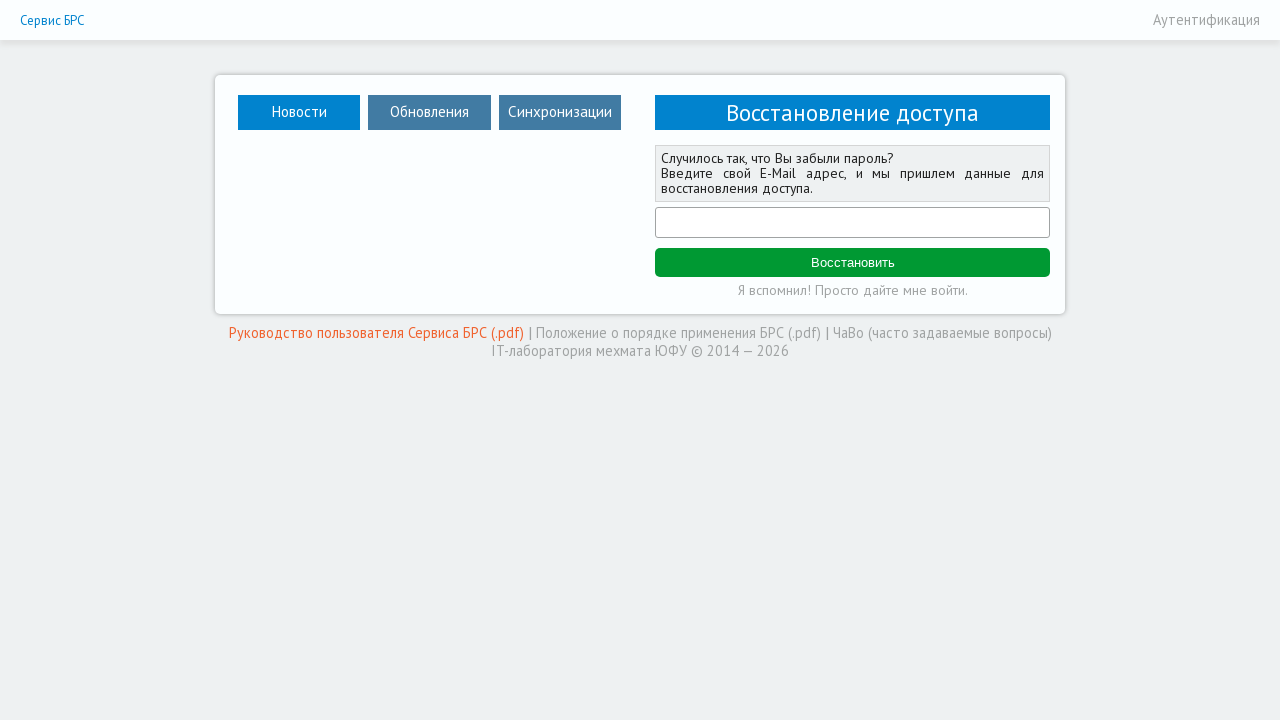

Email input field became visible
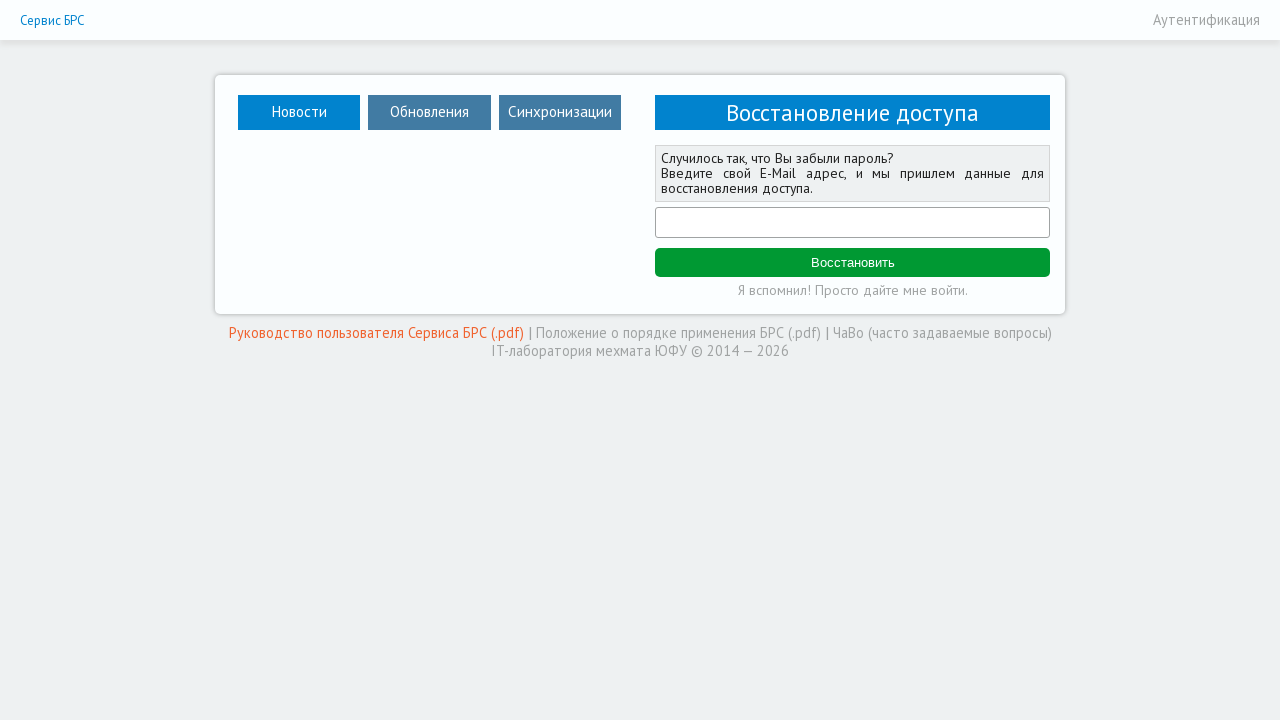

Entered invalid email format '123' in email field on #email
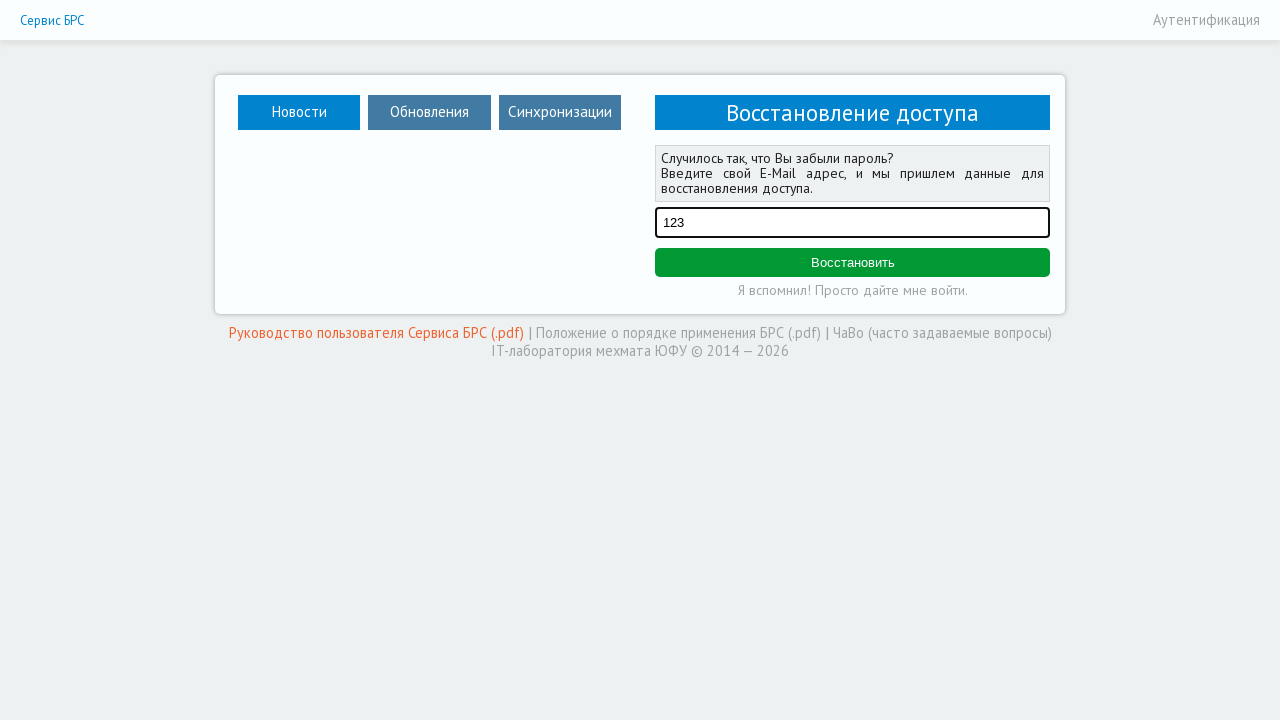

Clicked remind/submit button at (852, 263) on #remind
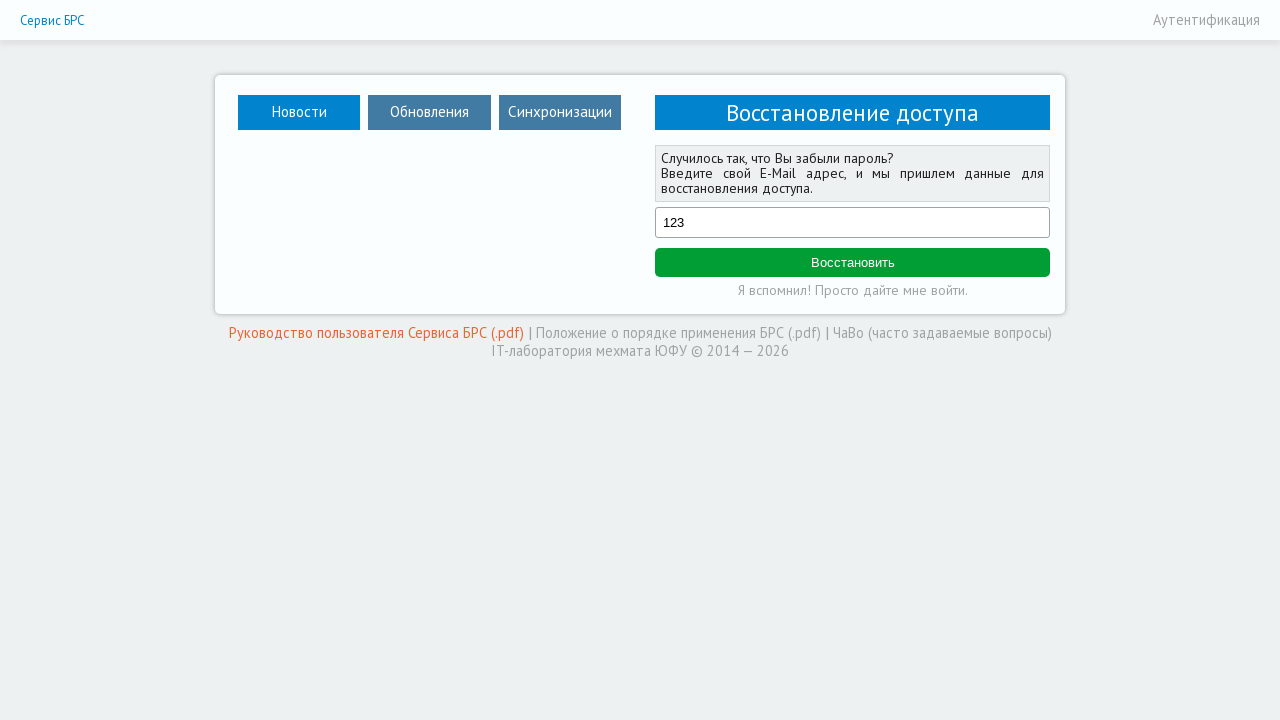

Error message appeared validating invalid email format
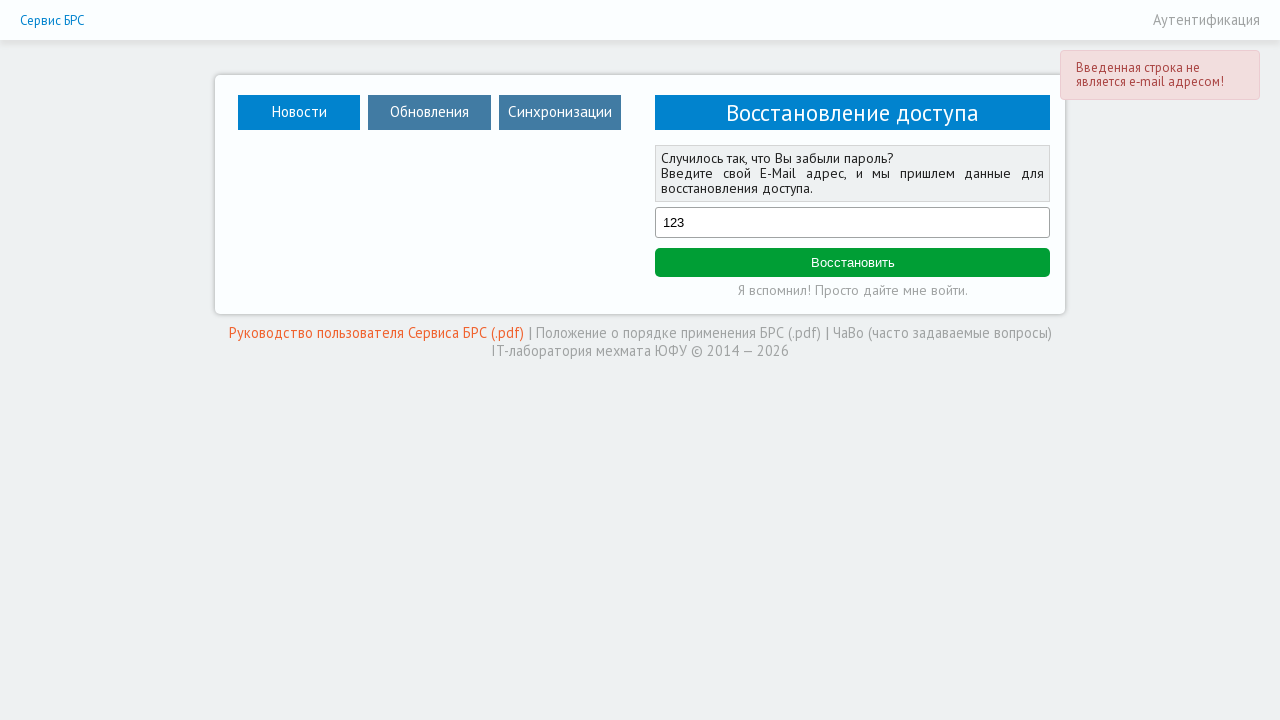

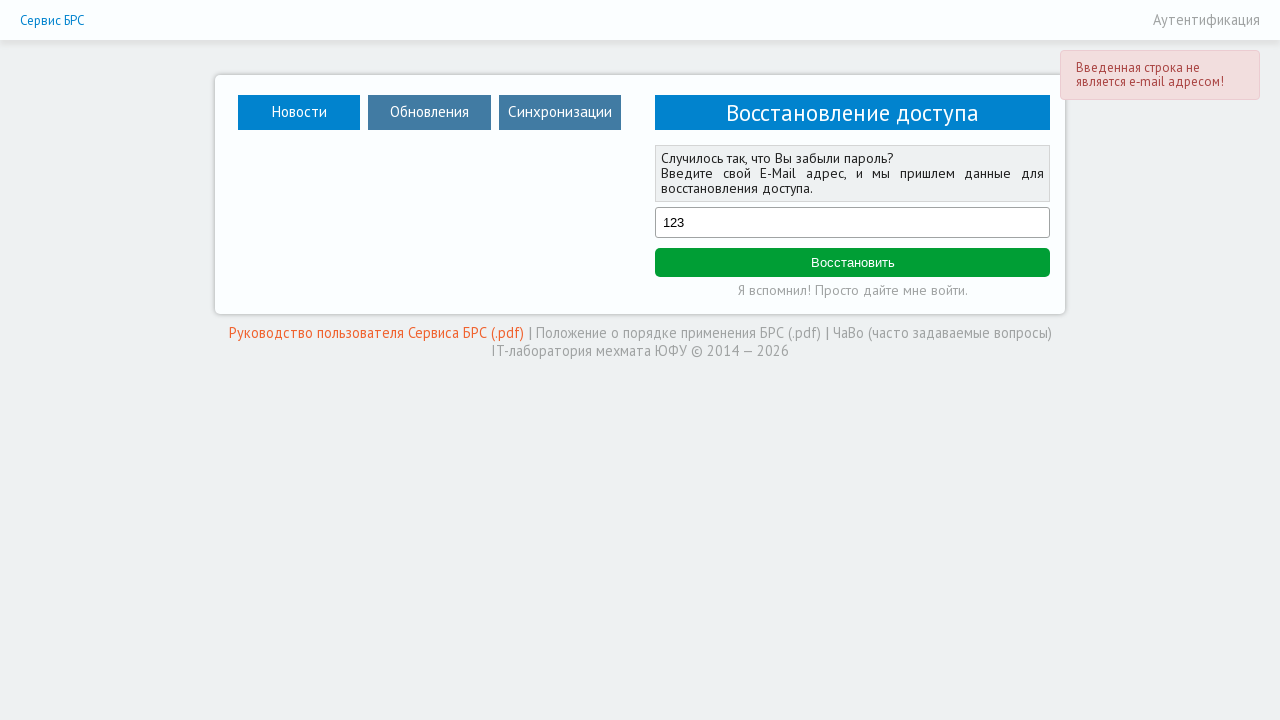